Navigates to the OpenCart demo site and verifies the page loads by checking the page title is available.

Starting URL: https://naveenautomationlabs.com/opencart

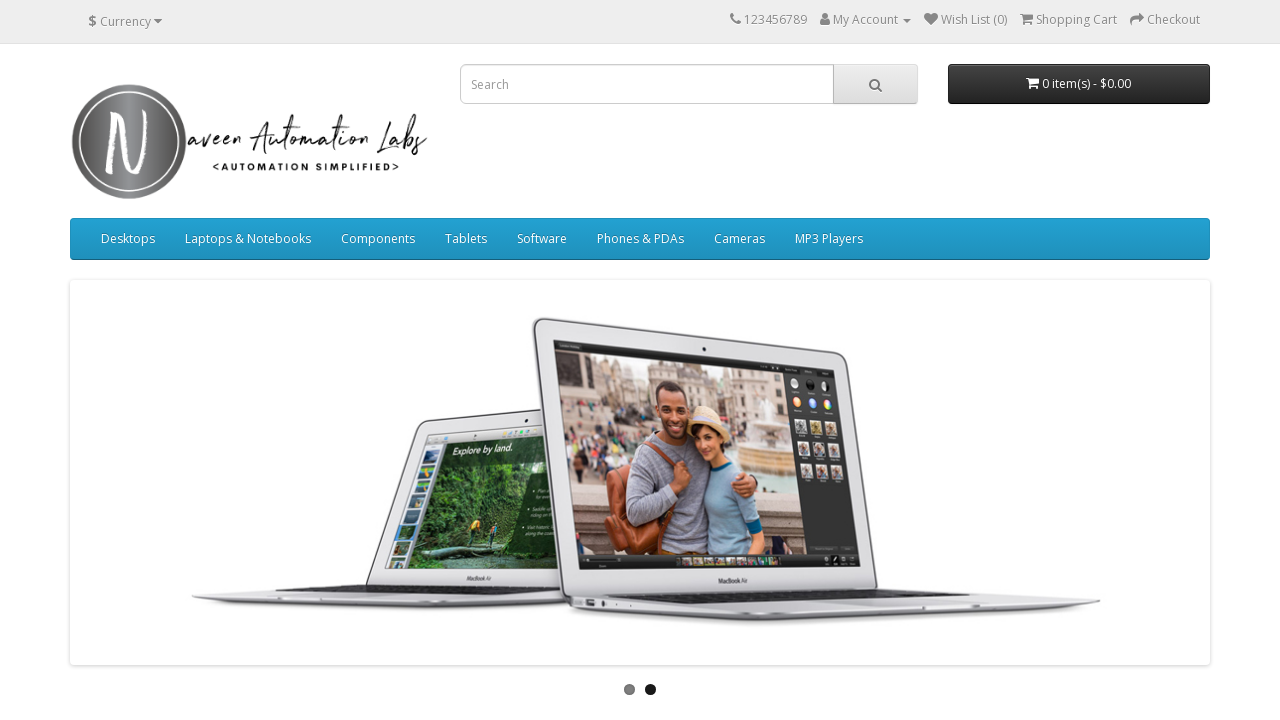

Waited for page to reach domcontentloaded state
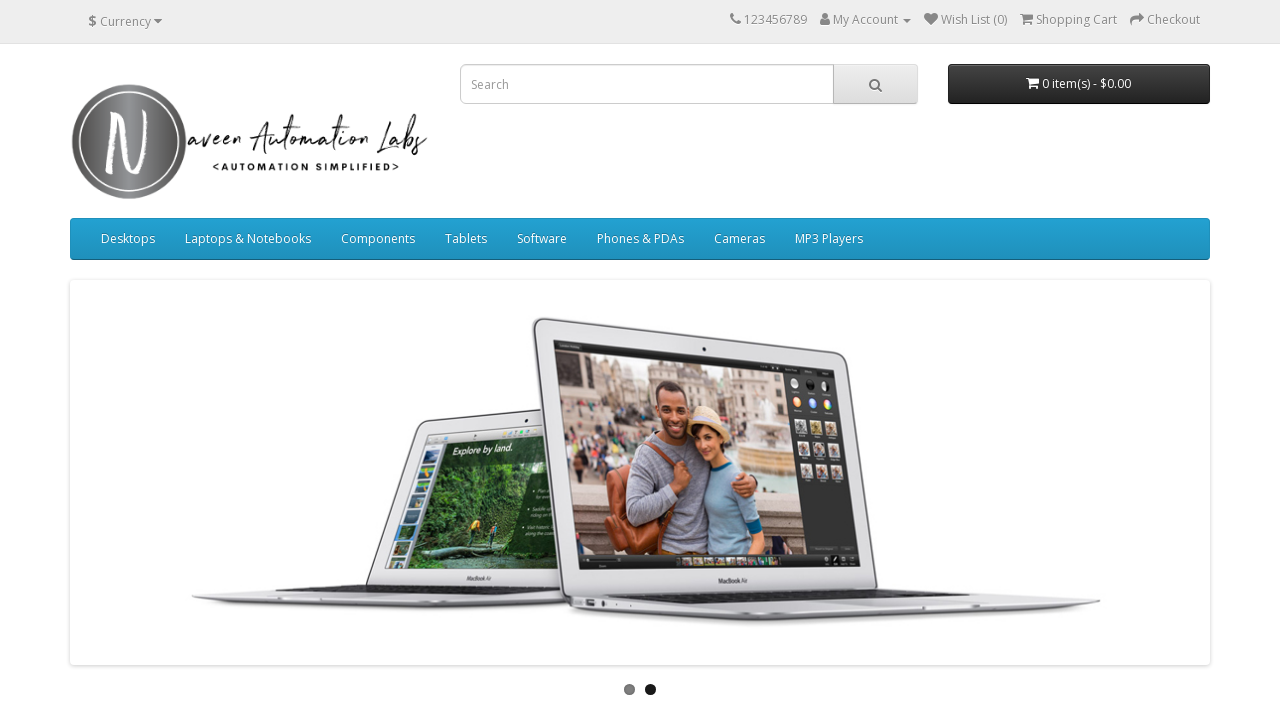

Verified page title is present and non-empty
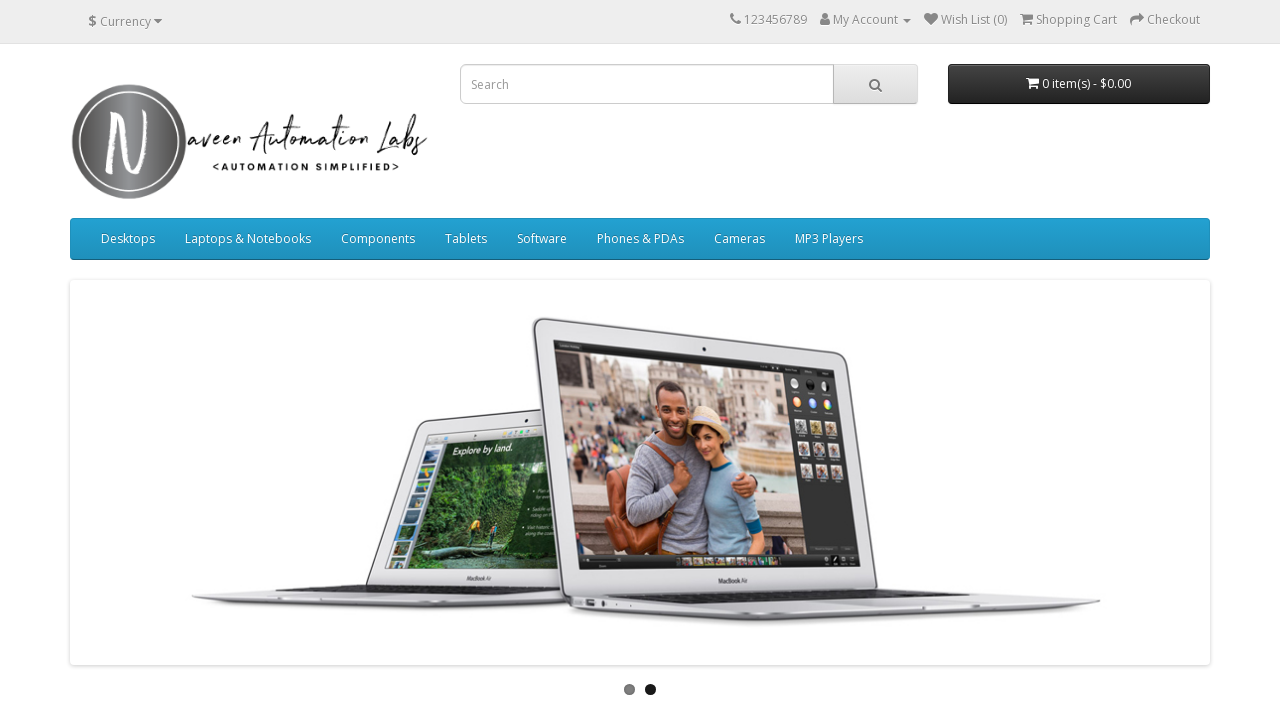

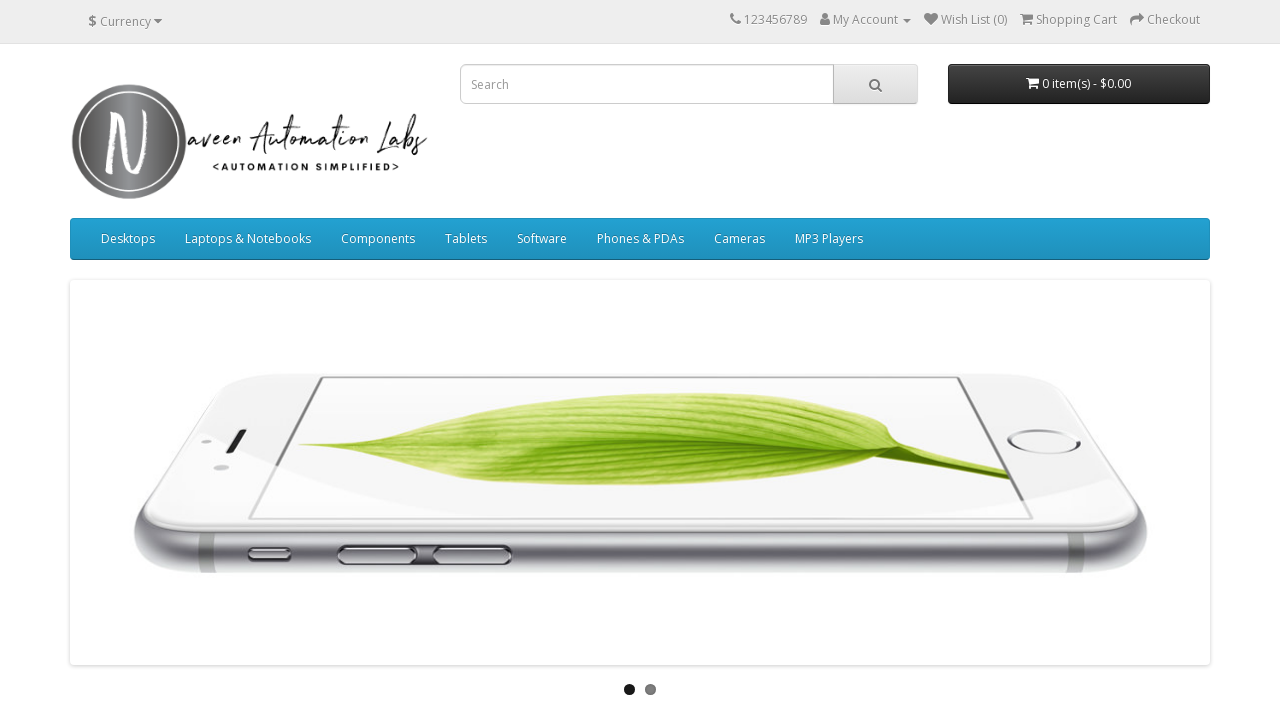